Tests that a todo item is removed when edited to an empty string

Starting URL: https://demo.playwright.dev/todomvc

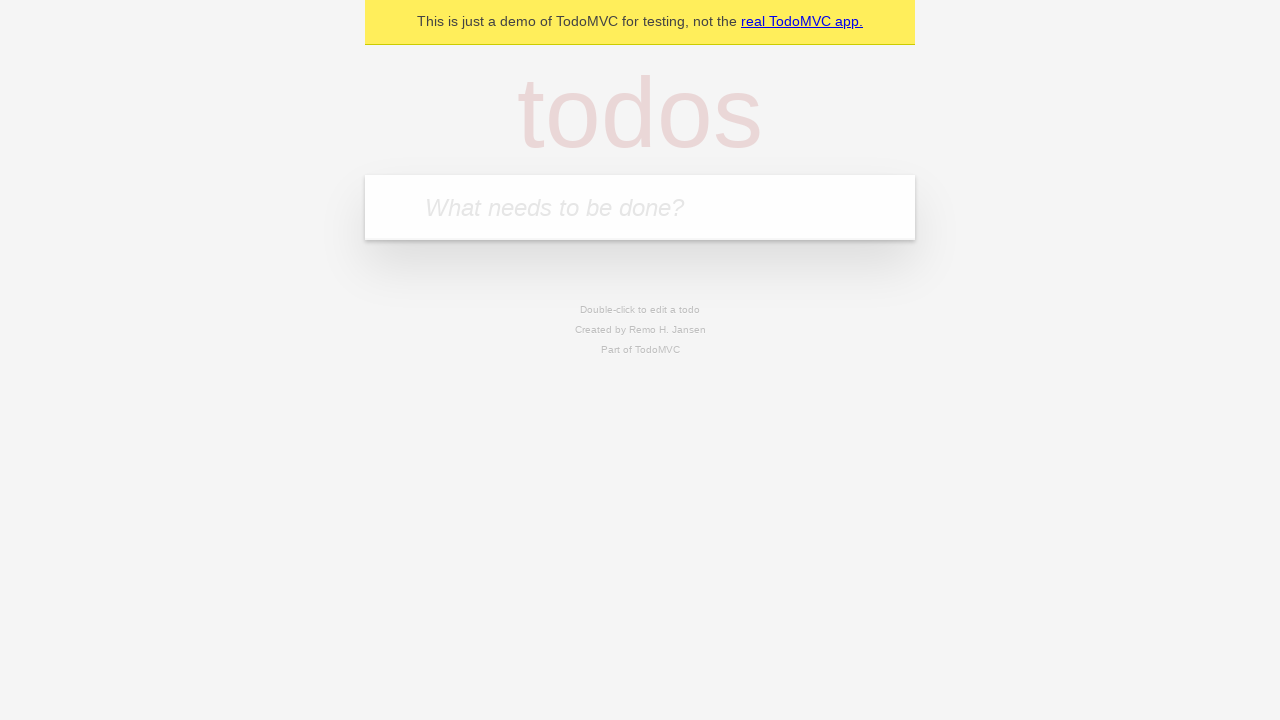

Filled todo input with 'buy some cheese' on internal:attr=[placeholder="What needs to be done?"i]
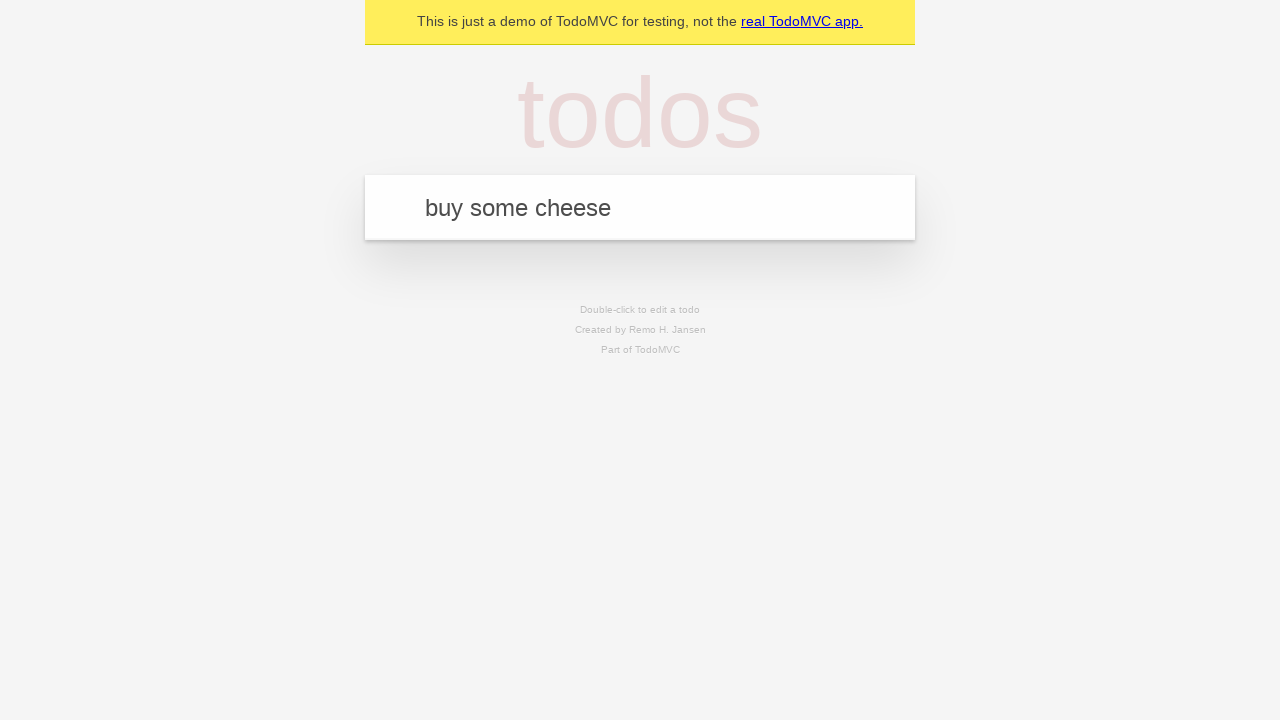

Pressed Enter to create todo item 'buy some cheese' on internal:attr=[placeholder="What needs to be done?"i]
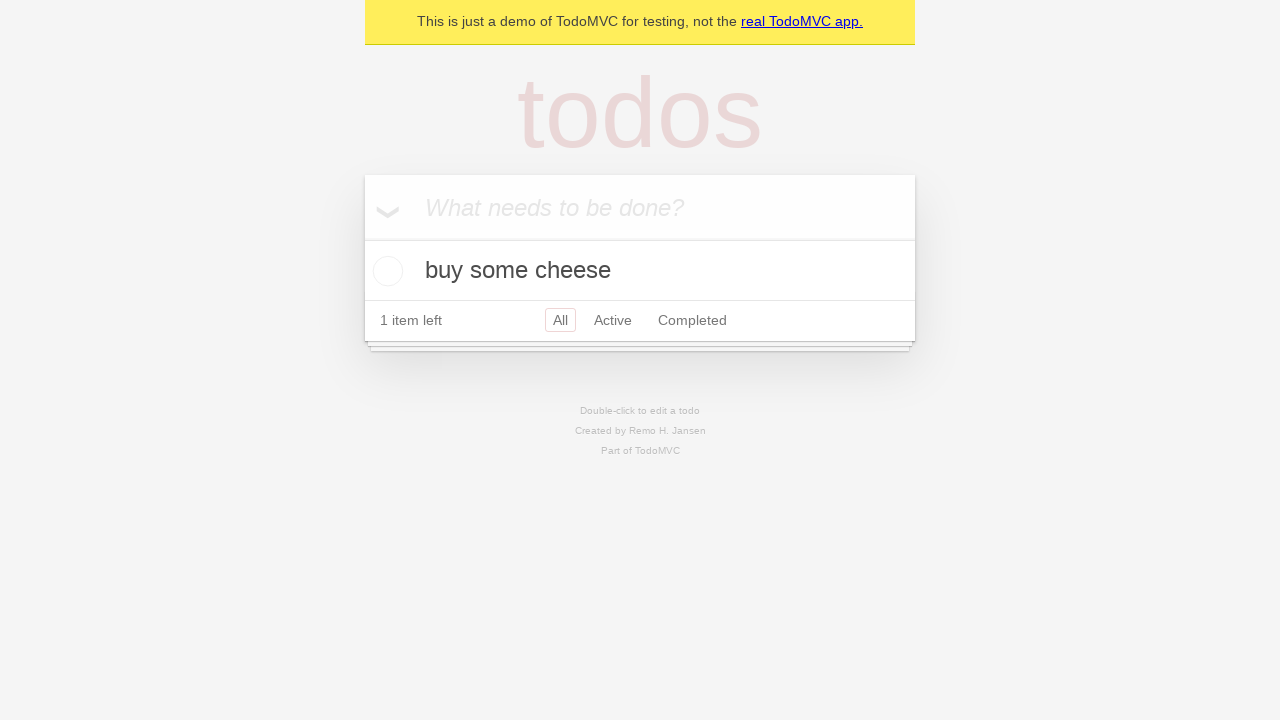

Filled todo input with 'feed the cat' on internal:attr=[placeholder="What needs to be done?"i]
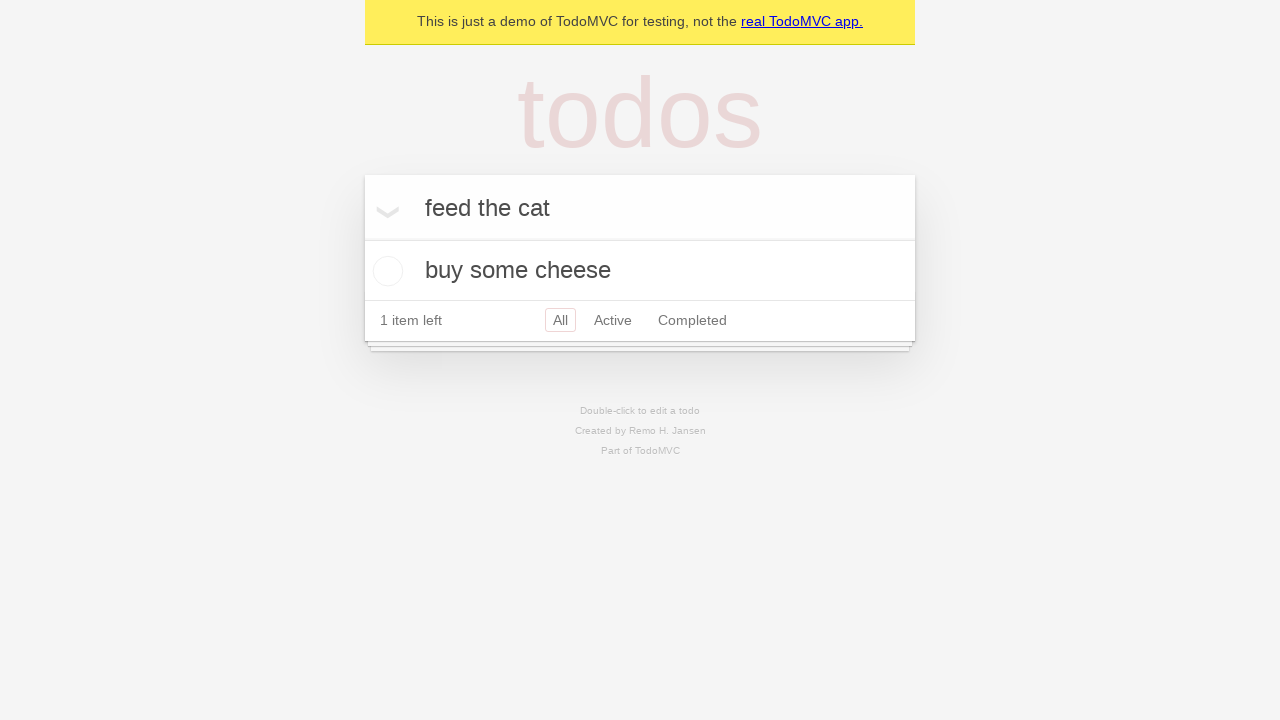

Pressed Enter to create todo item 'feed the cat' on internal:attr=[placeholder="What needs to be done?"i]
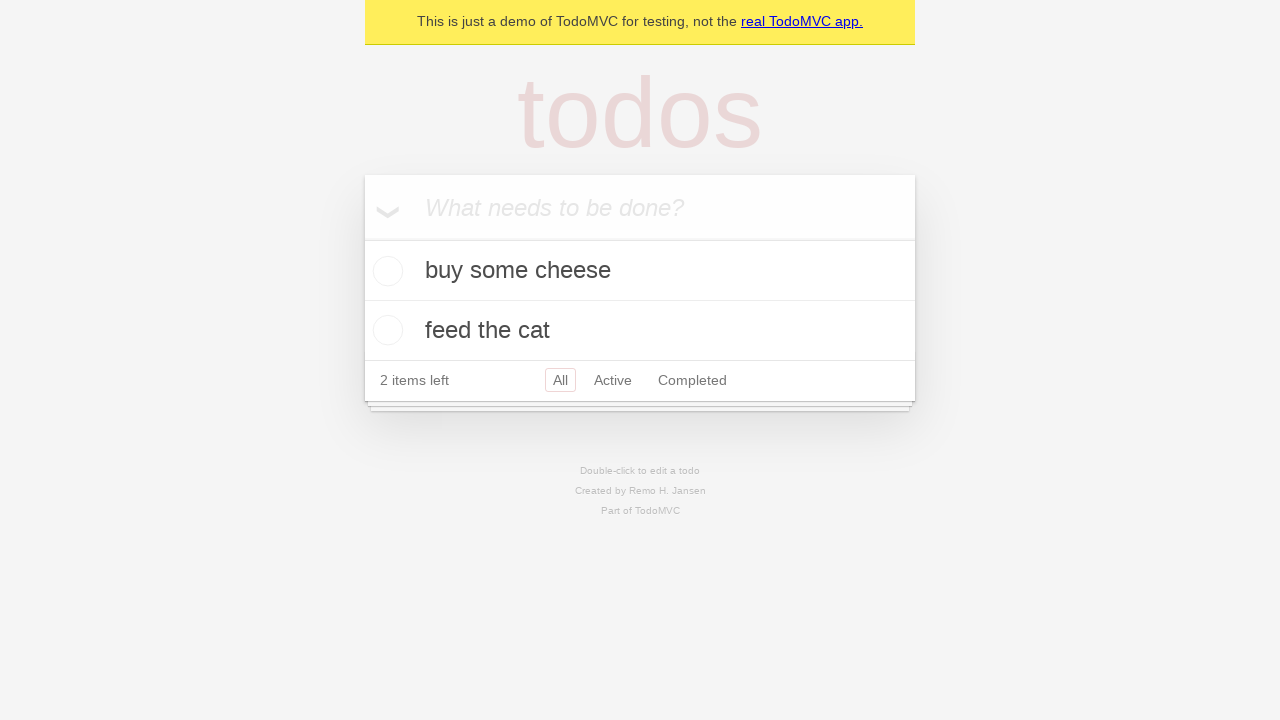

Filled todo input with 'book a doctors appointment' on internal:attr=[placeholder="What needs to be done?"i]
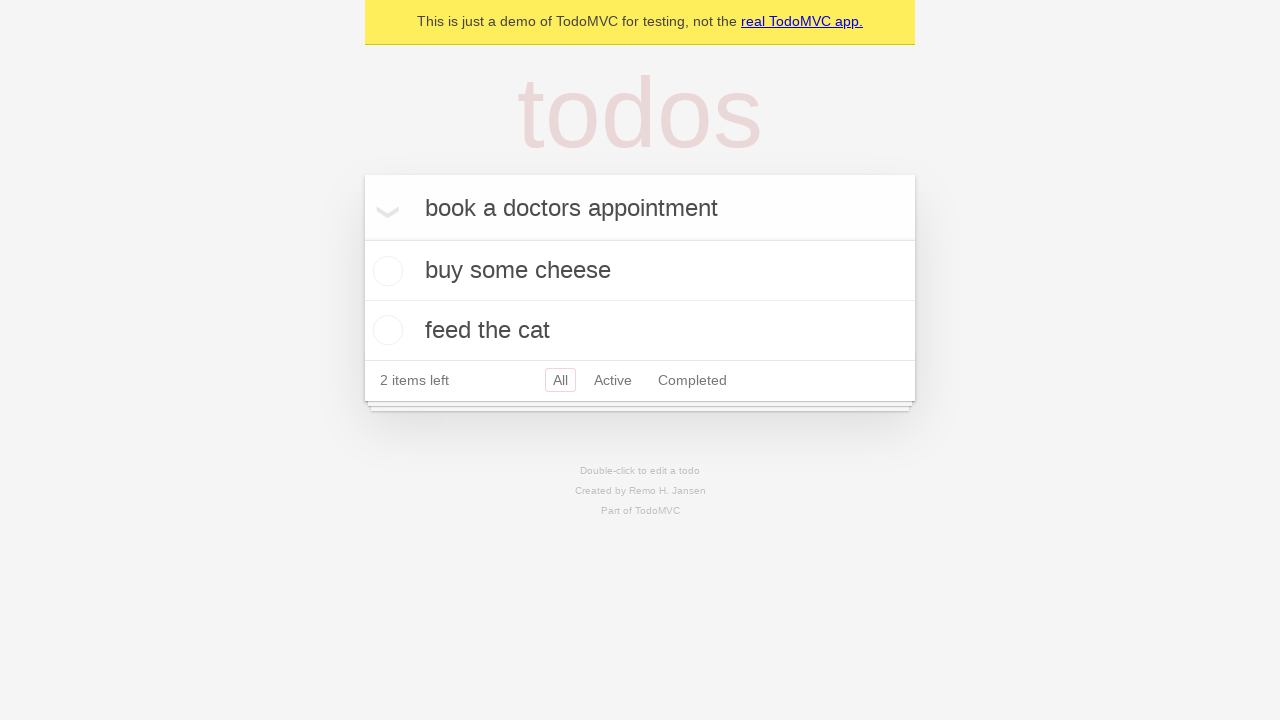

Pressed Enter to create todo item 'book a doctors appointment' on internal:attr=[placeholder="What needs to be done?"i]
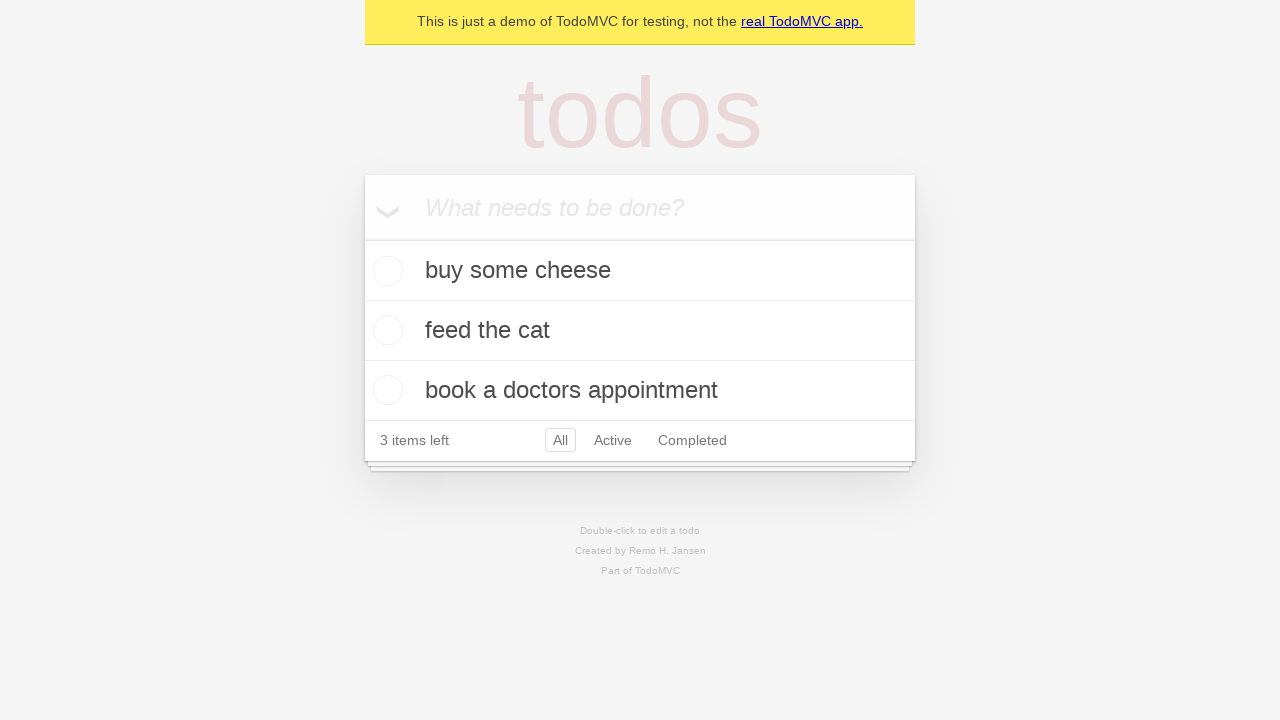

Double-clicked second todo item to enter edit mode at (640, 331) on internal:testid=[data-testid="todo-item"s] >> nth=1
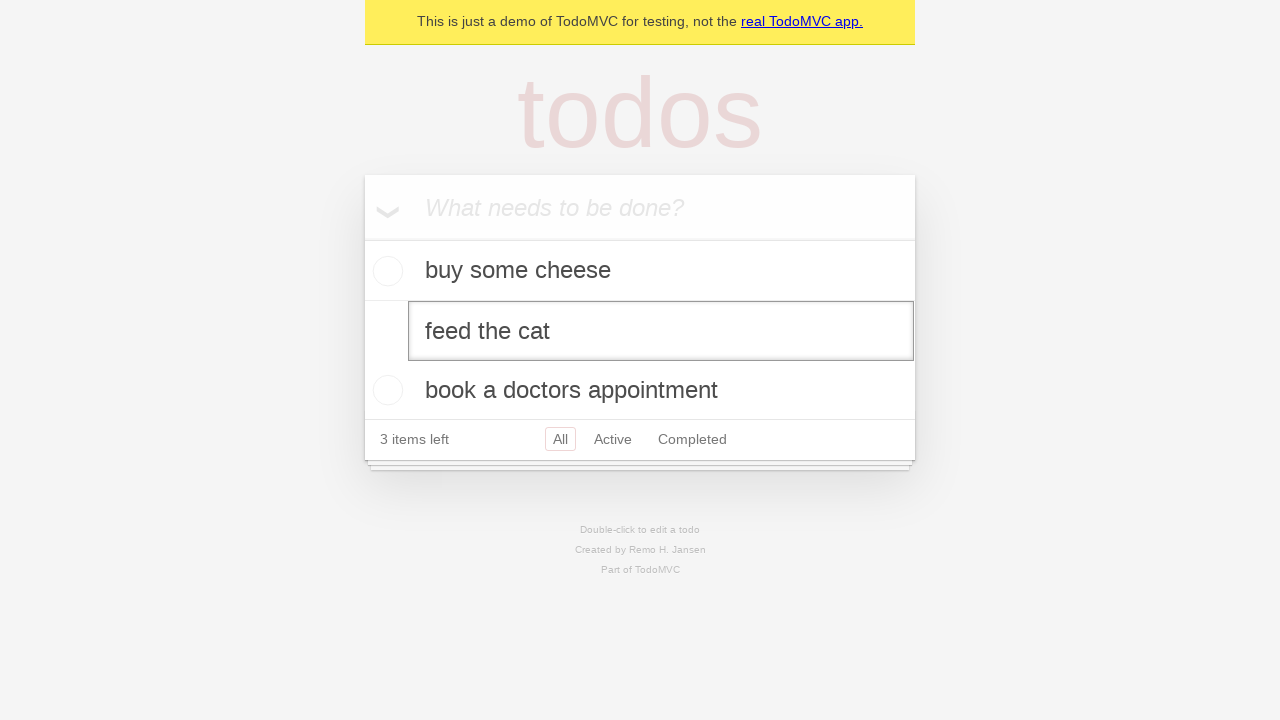

Cleared text from edit field on internal:testid=[data-testid="todo-item"s] >> nth=1 >> internal:role=textbox[nam
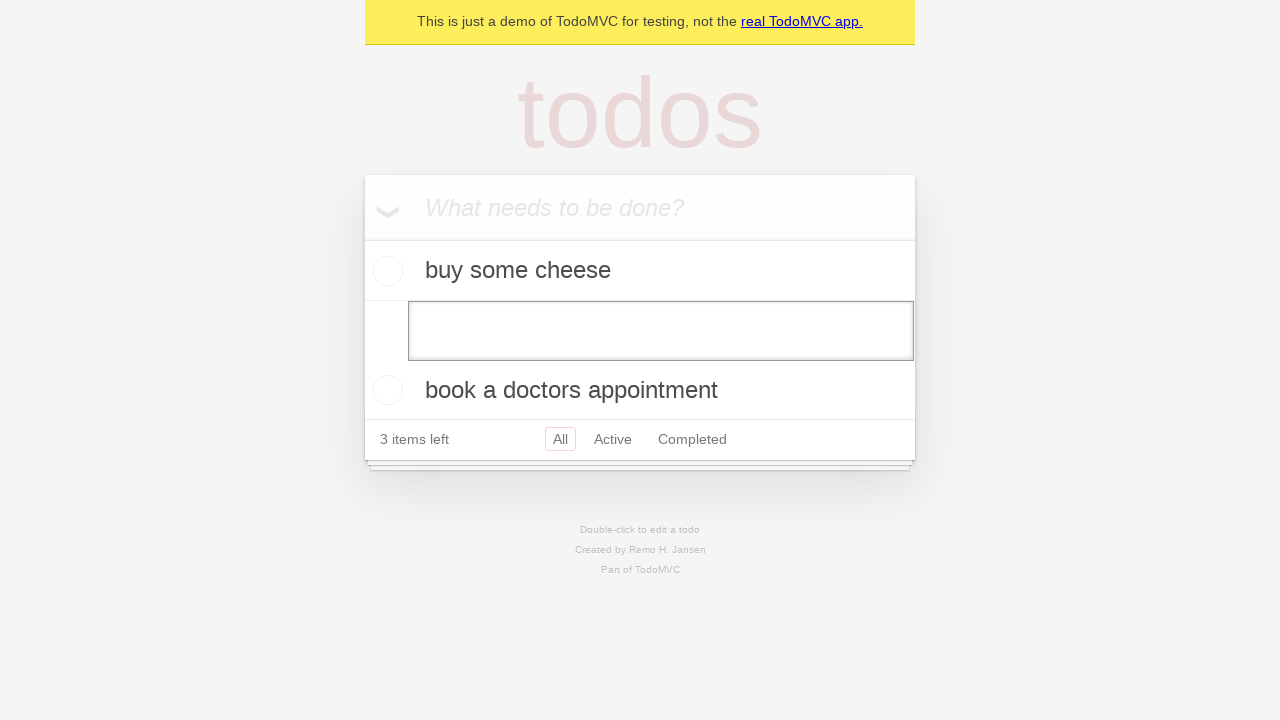

Pressed Enter to confirm empty text and remove todo item on internal:testid=[data-testid="todo-item"s] >> nth=1 >> internal:role=textbox[nam
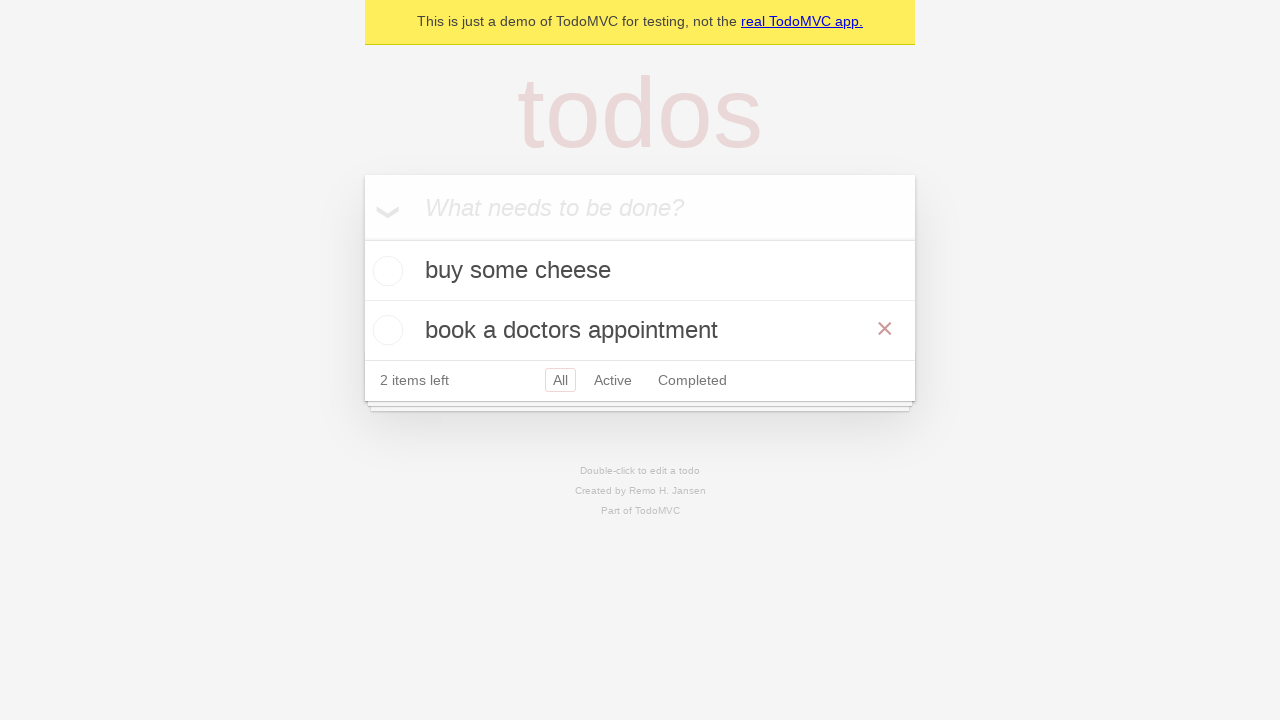

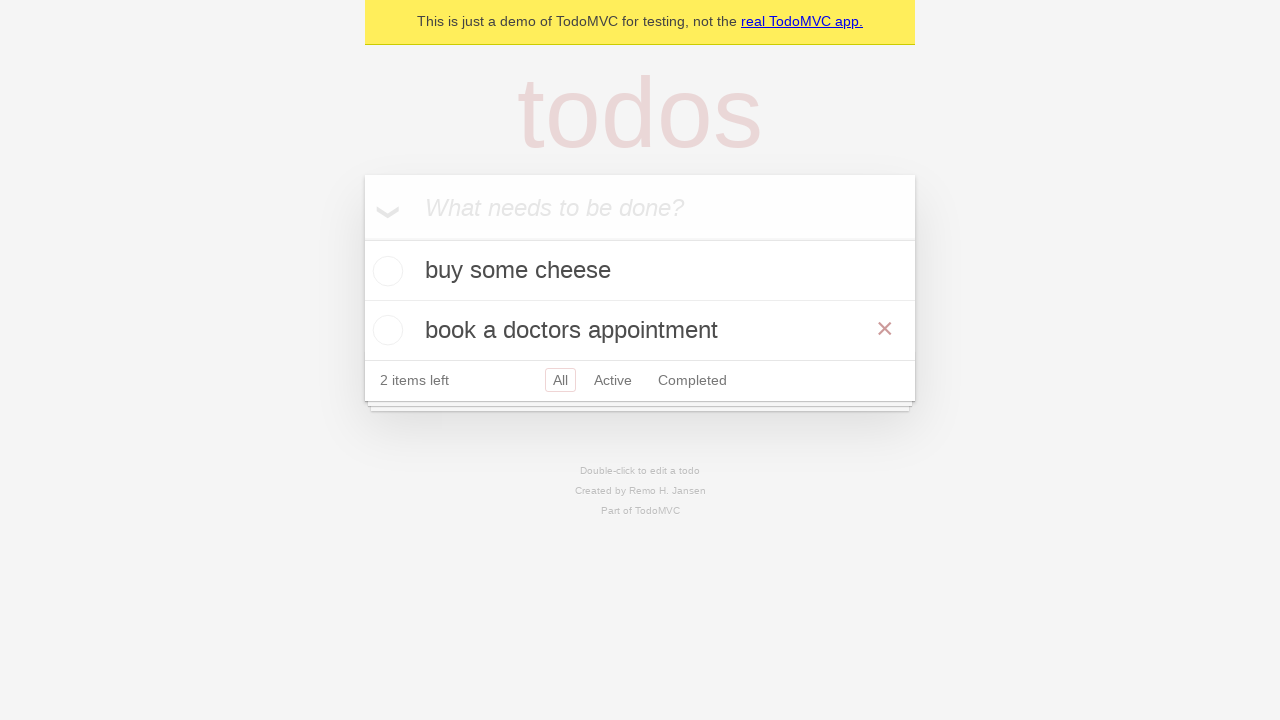